Tests iframe/frame handling by navigating to a frames demo page, switching to frame 1, and entering text into an input field within that frame.

Starting URL: https://ui.vision/demo/webtest/frames/

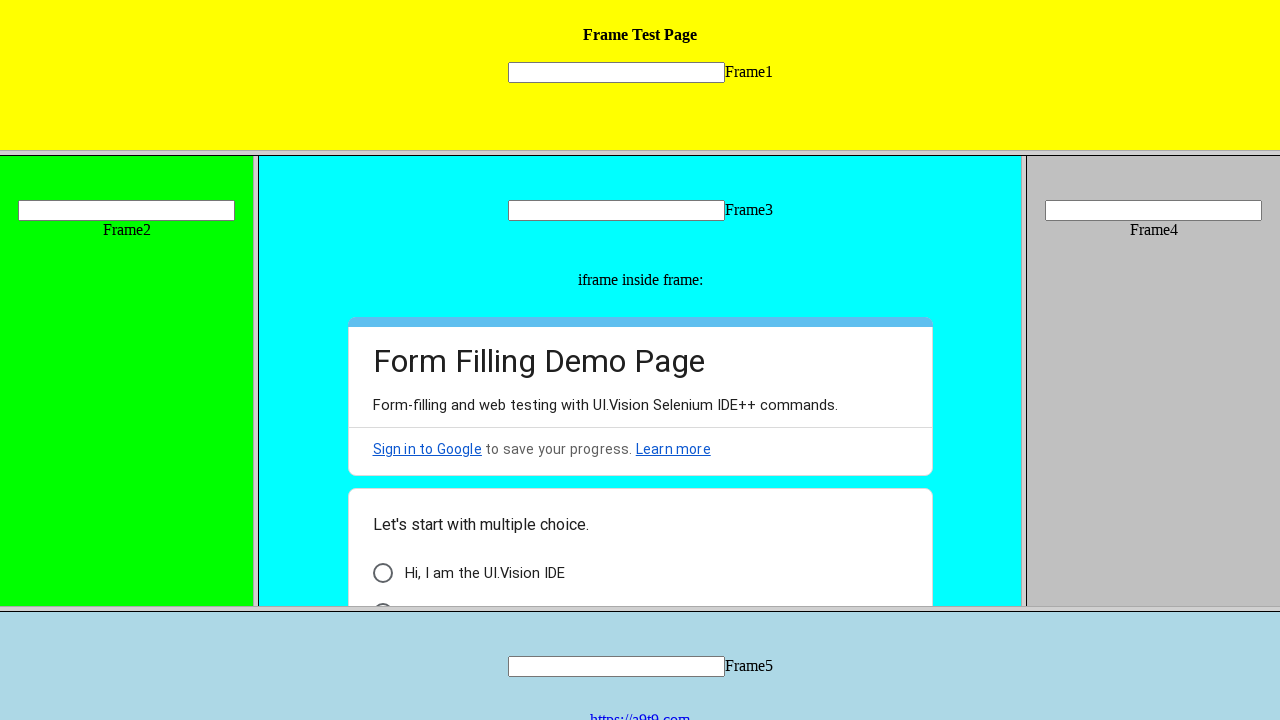

Navigated to frames demo page
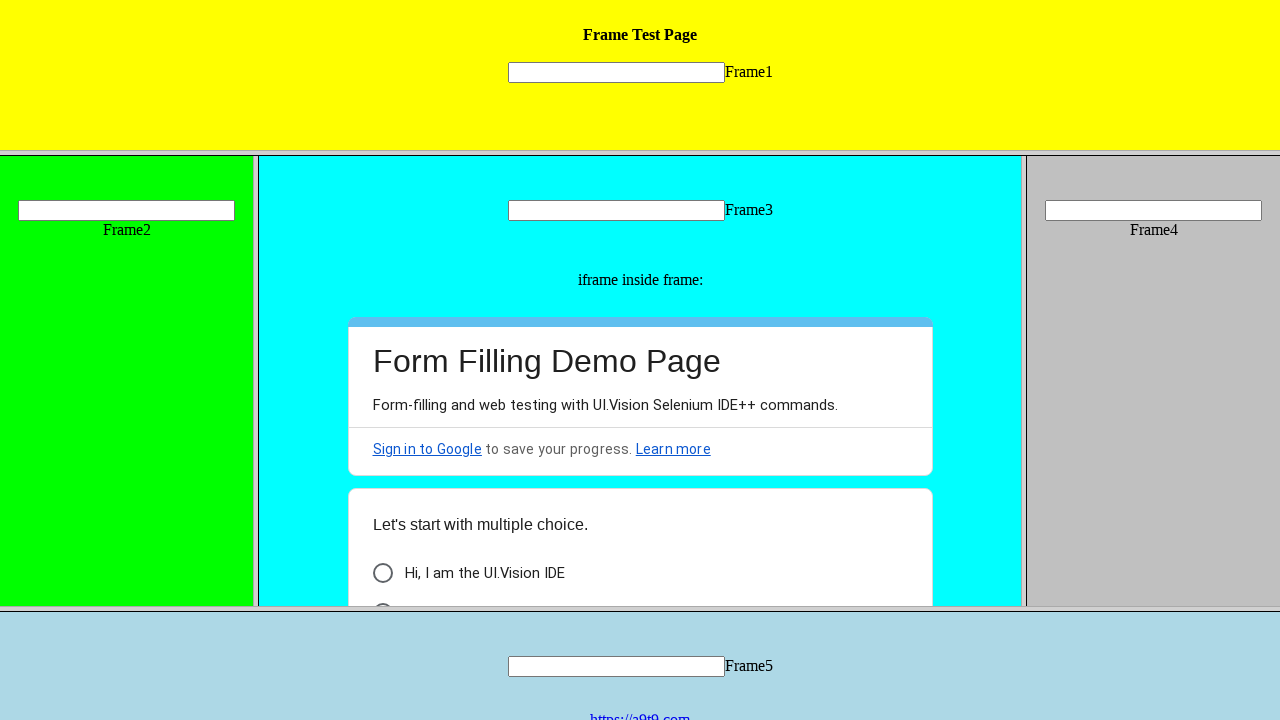

Located frame 1 element
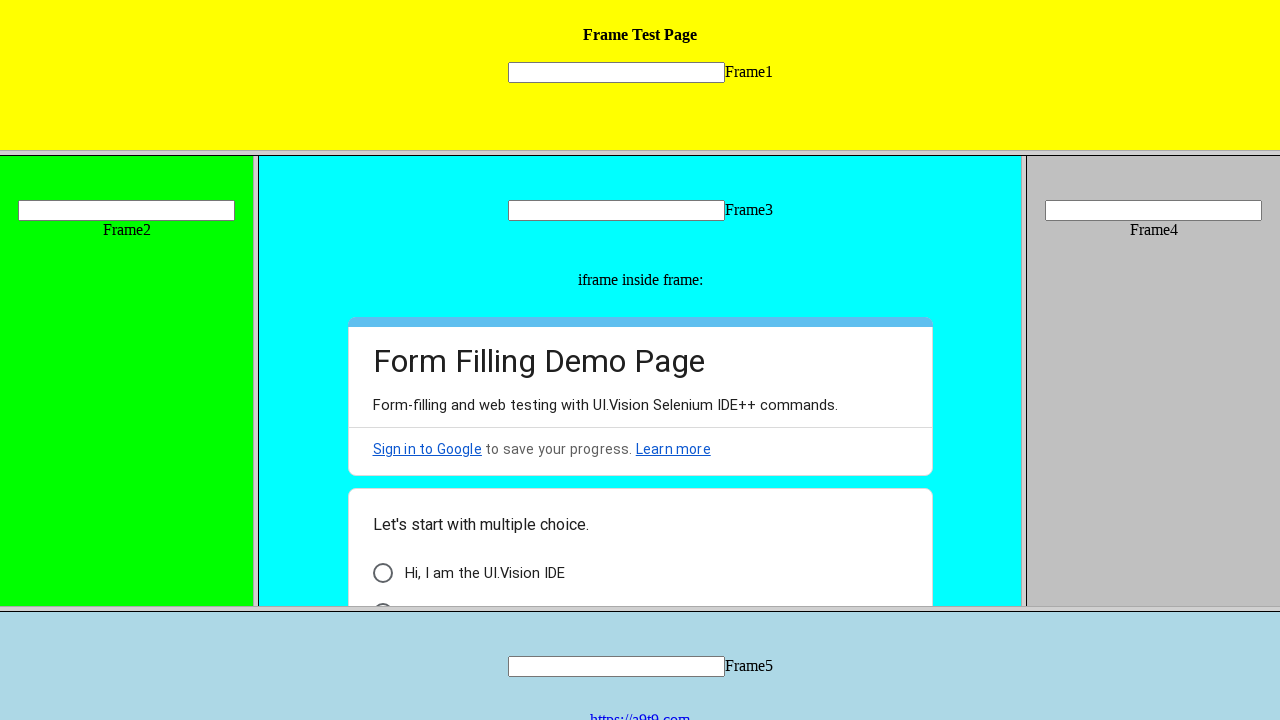

Entered 'welcome' text into input field in frame 1 on frame[src='frame_1.html'] >> internal:control=enter-frame >> input[name='mytext1
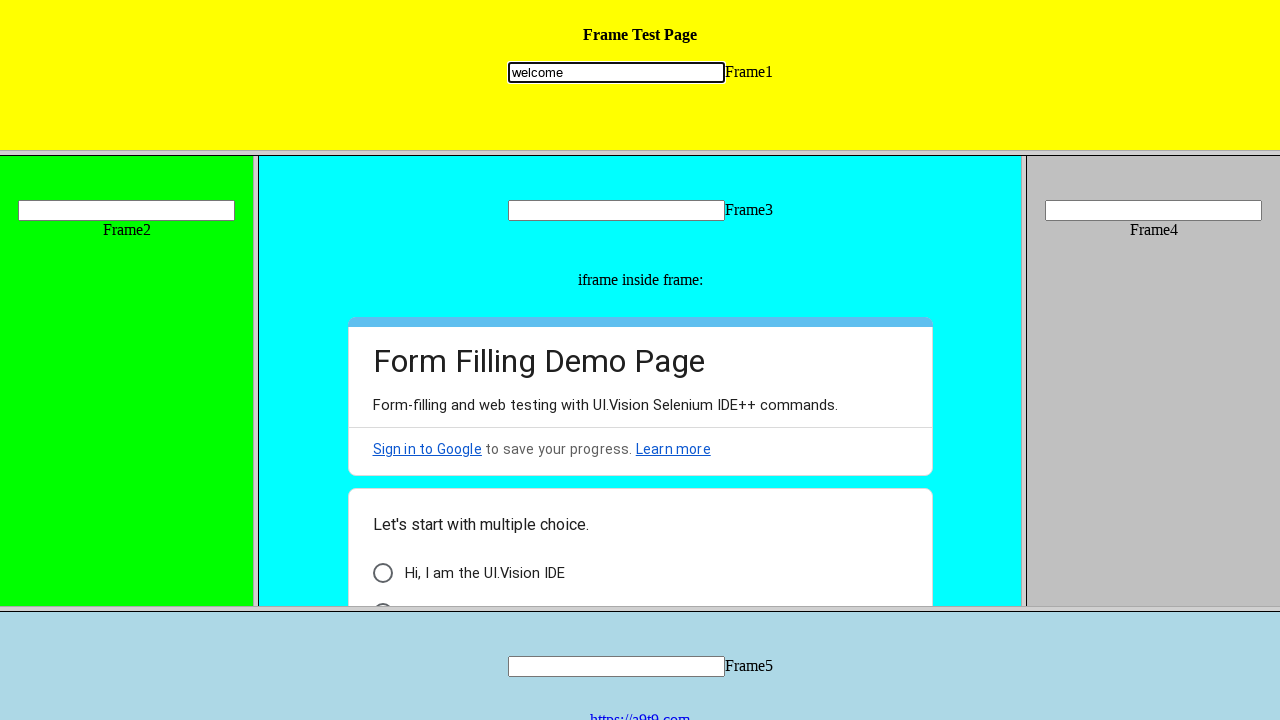

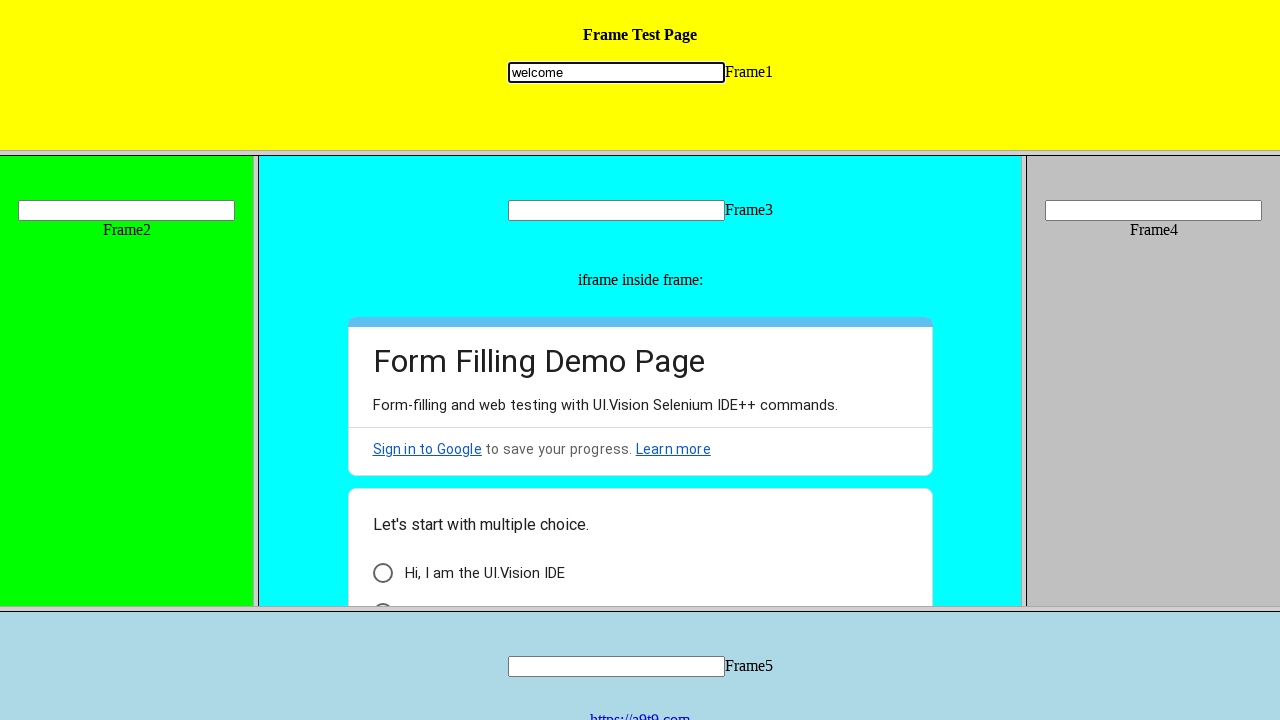